Tests the complete flight booking flow on BlazeDemo: selecting departure and destination cities, choosing a flight, filling in passenger and payment details, and verifying the confirmation page.

Starting URL: https://blazedemo.com/

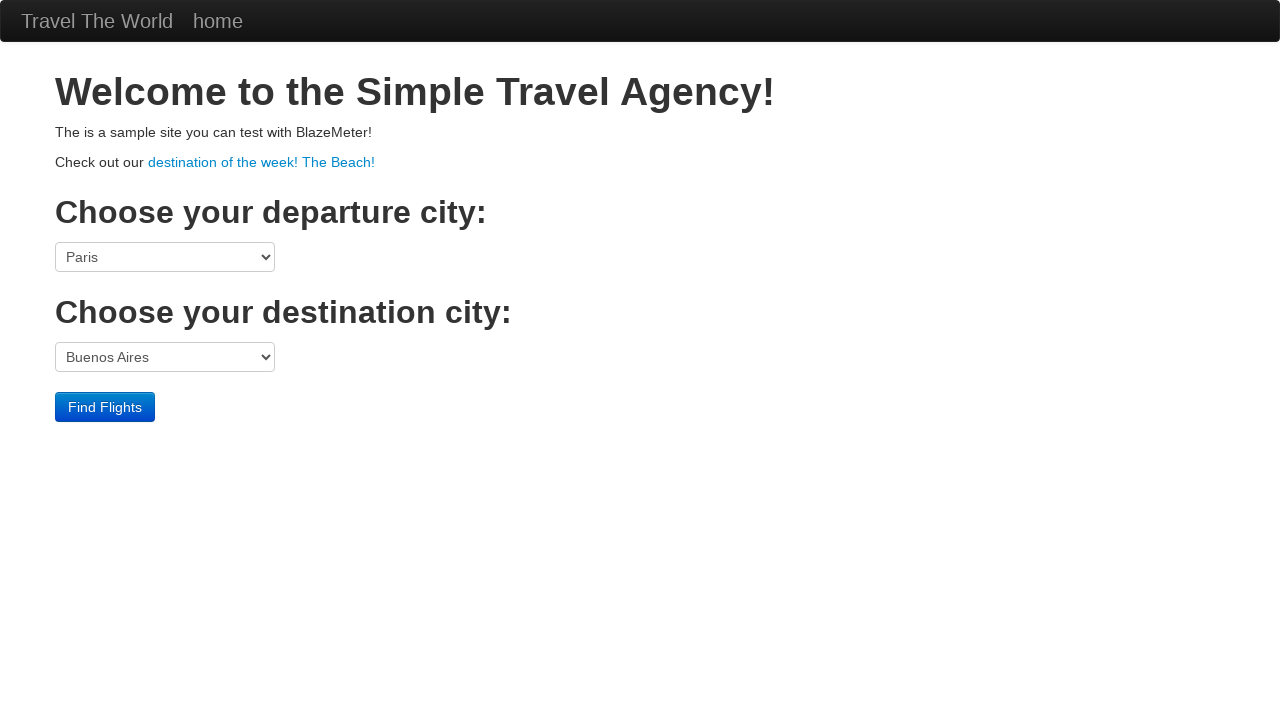

Clicked departure city dropdown at (165, 257) on select[name='fromPort']
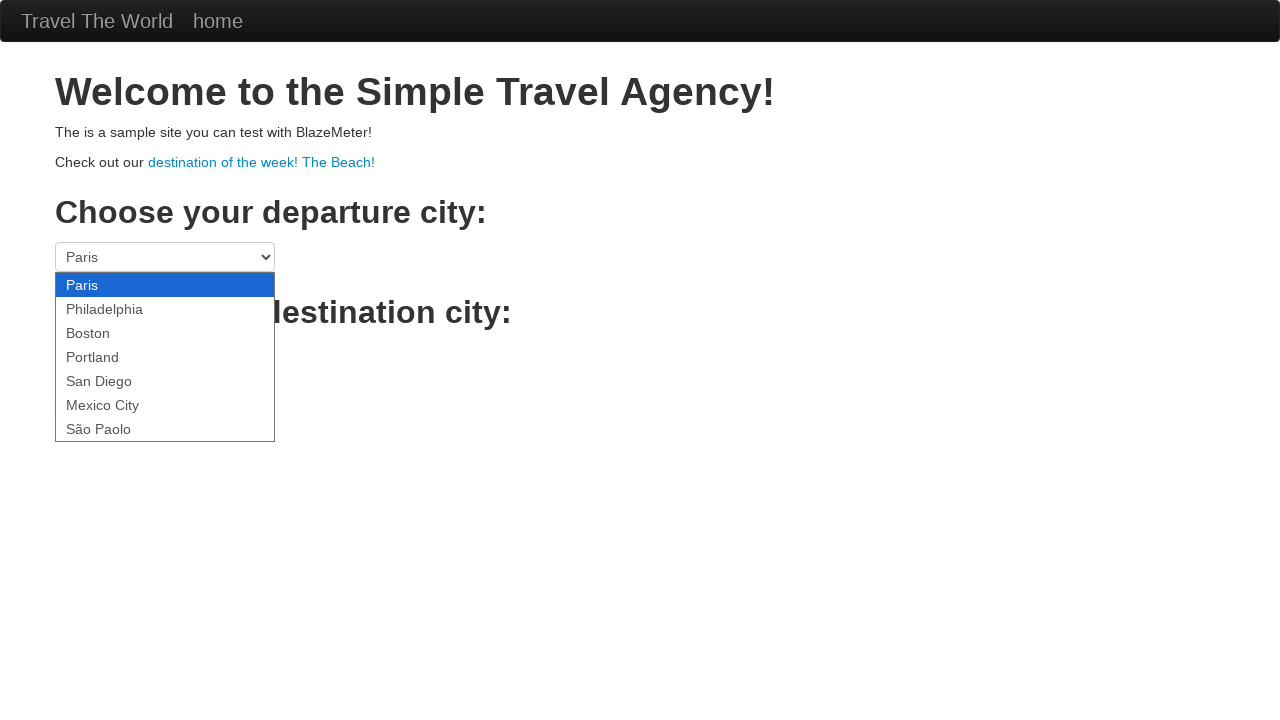

Selected Boston as departure city on select[name='fromPort']
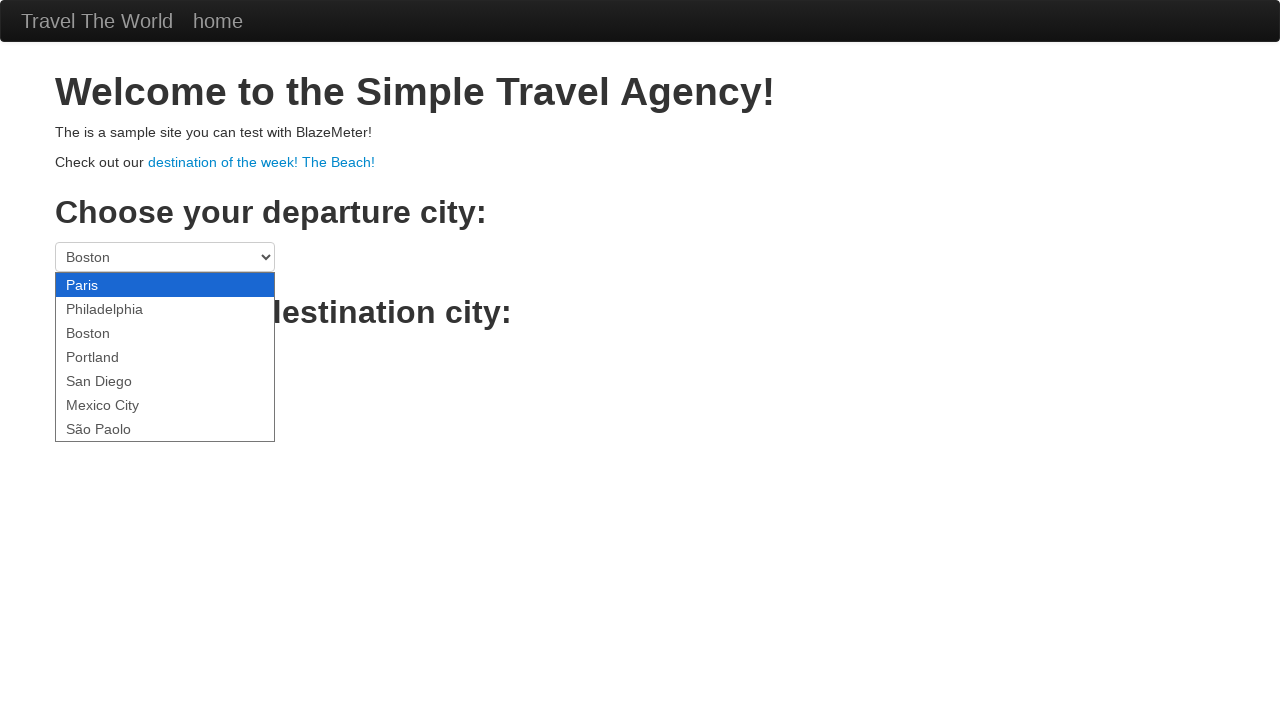

Clicked destination city dropdown at (165, 357) on select[name='toPort']
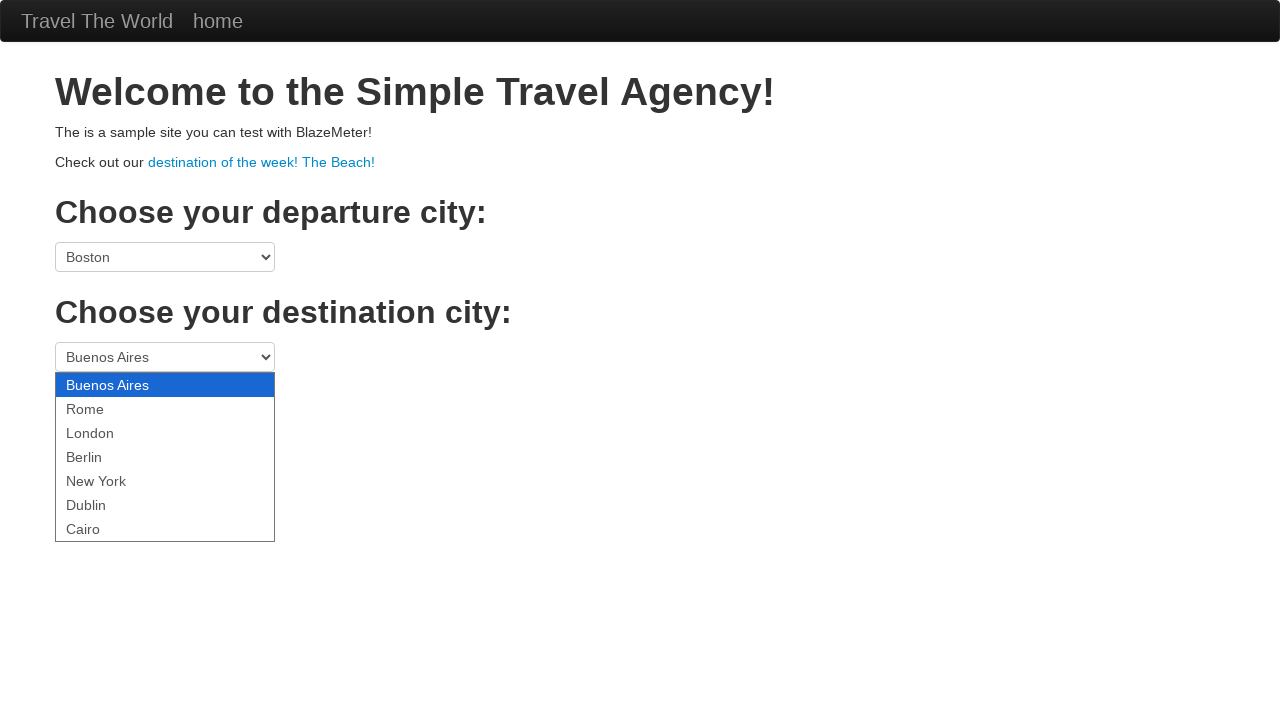

Selected London as destination city on select[name='toPort']
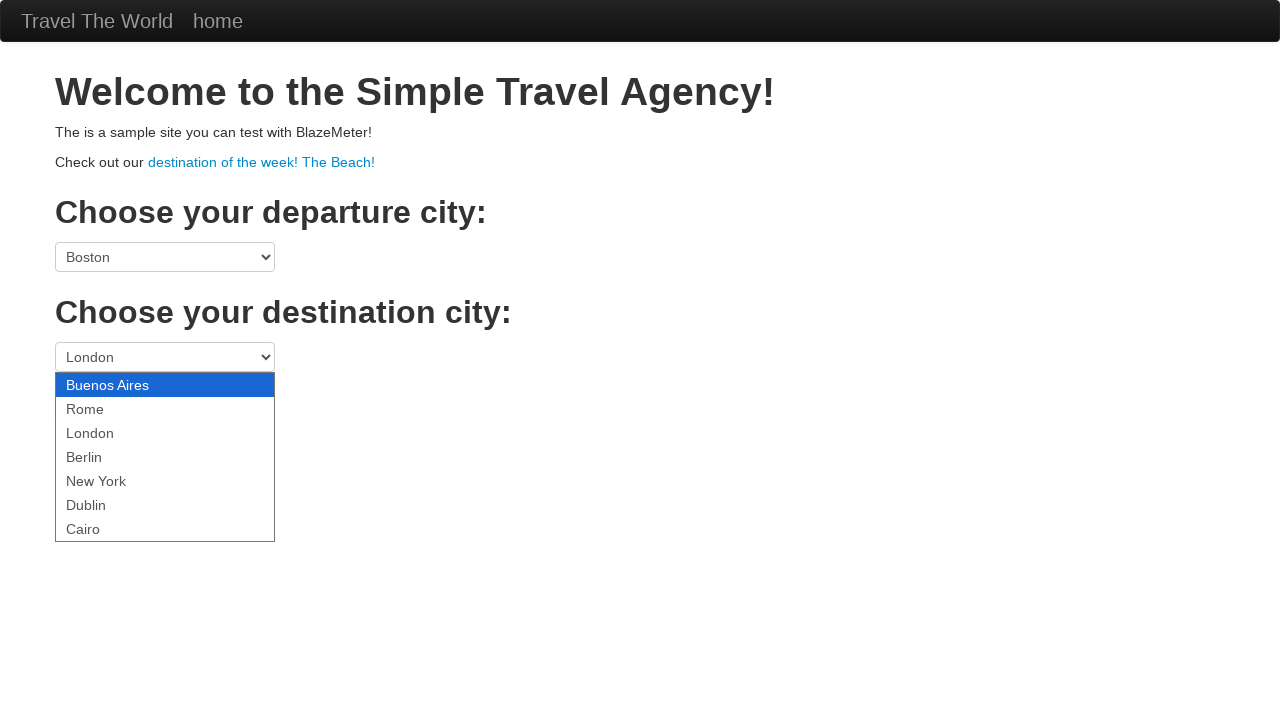

Clicked Find Flights button at (105, 407) on .btn-primary
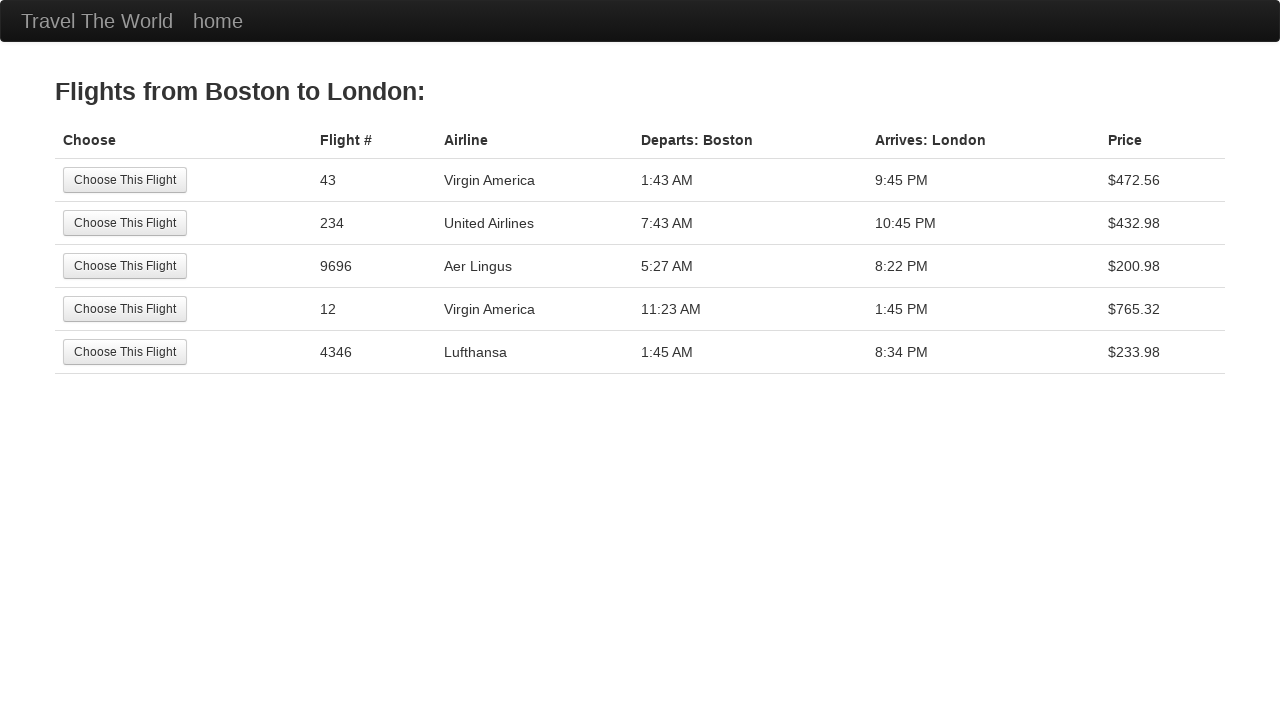

Waited for flights page to load
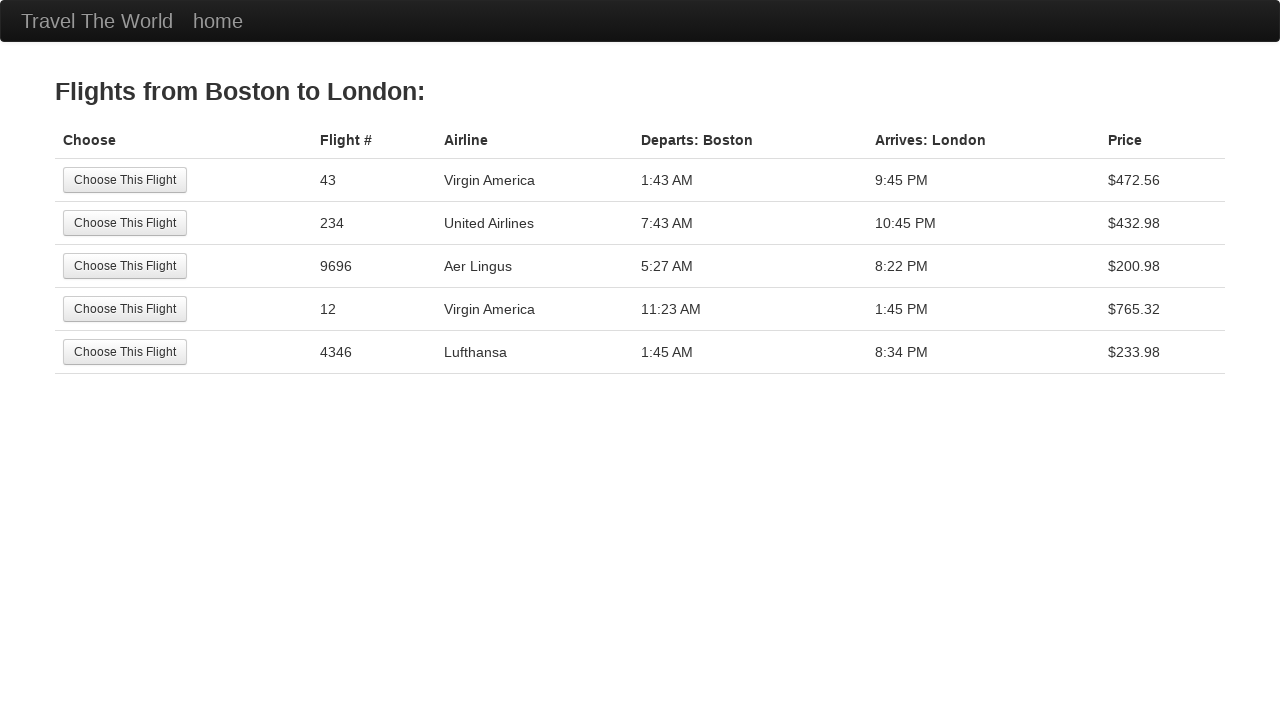

Selected first available flight at (125, 180) on xpath=//table/tbody/tr[1]/td[1]/input
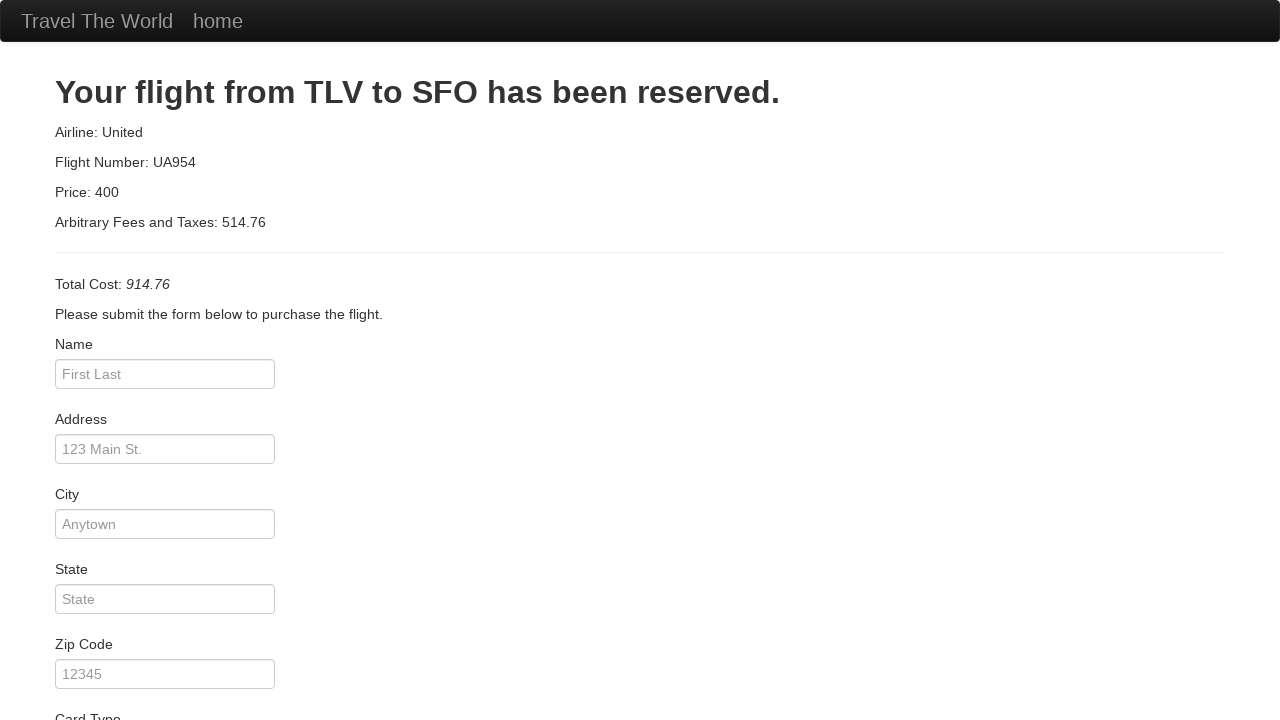

Clicked passenger name field at (165, 374) on #inputName
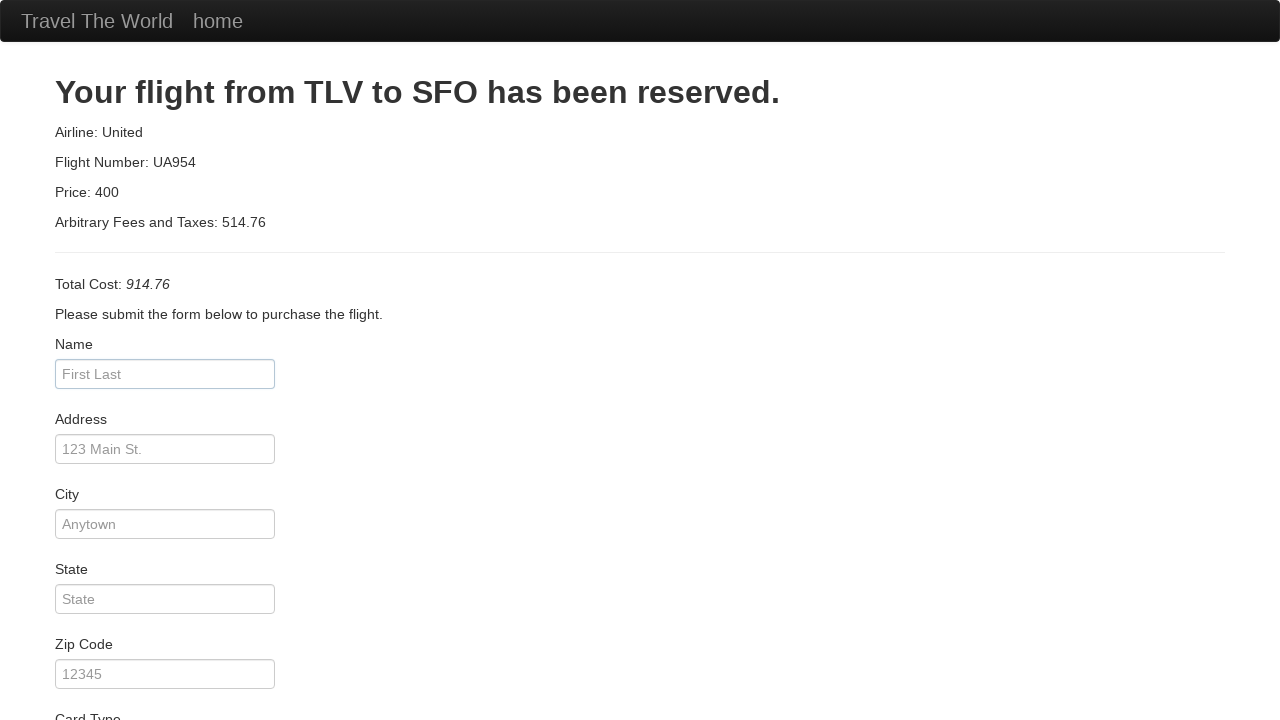

Entered passenger name 'Sarah Mitchell' on #inputName
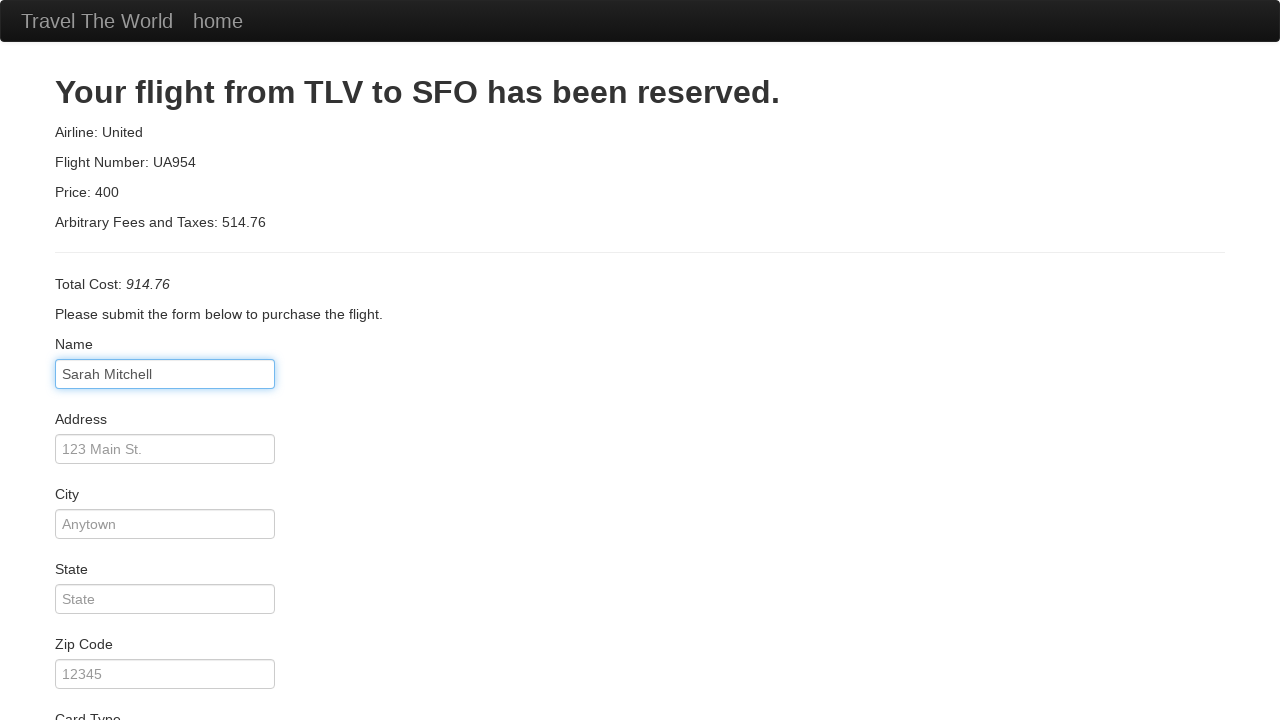

Clicked address field at (165, 449) on #address
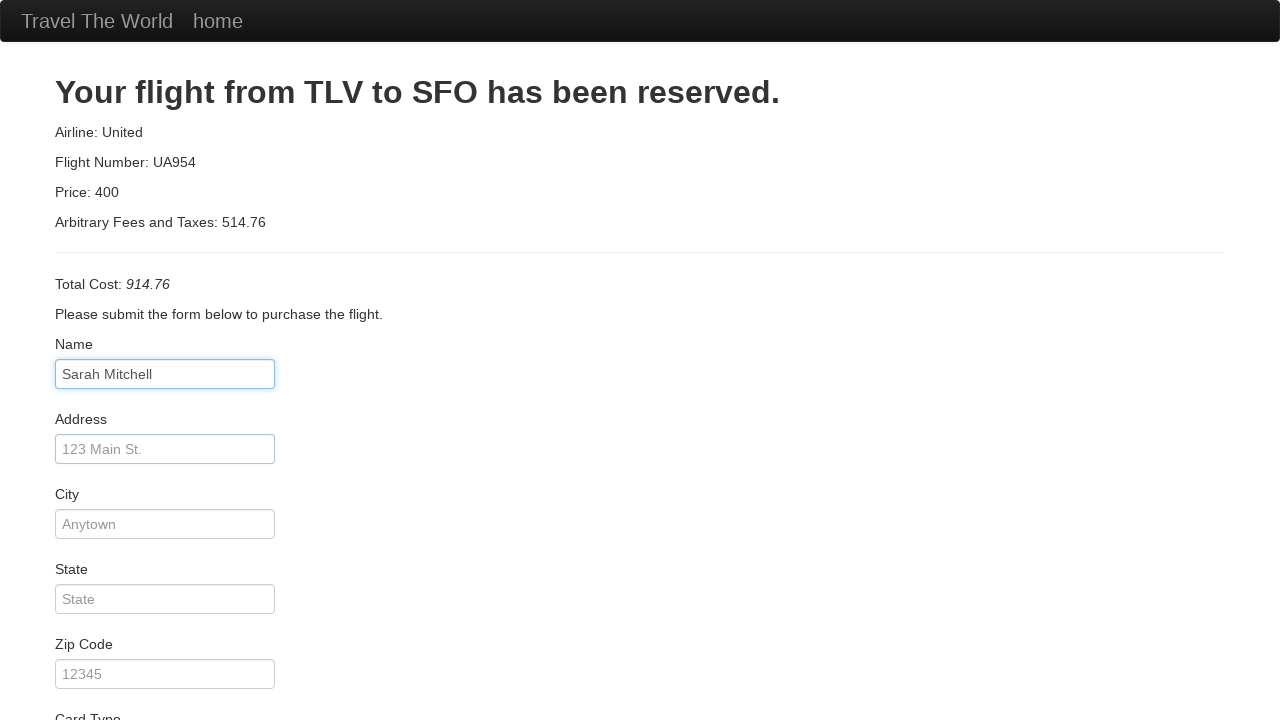

Entered address '742 Maple Avenue' on #address
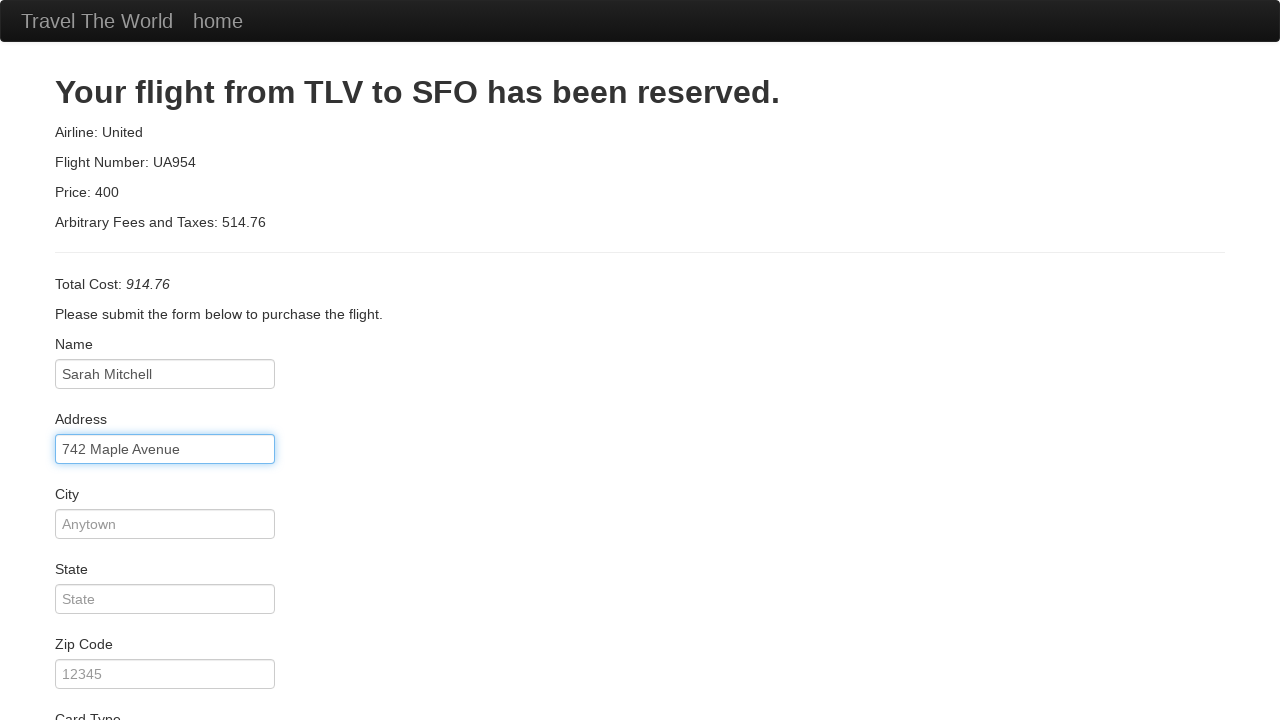

Clicked city field at (165, 524) on #city
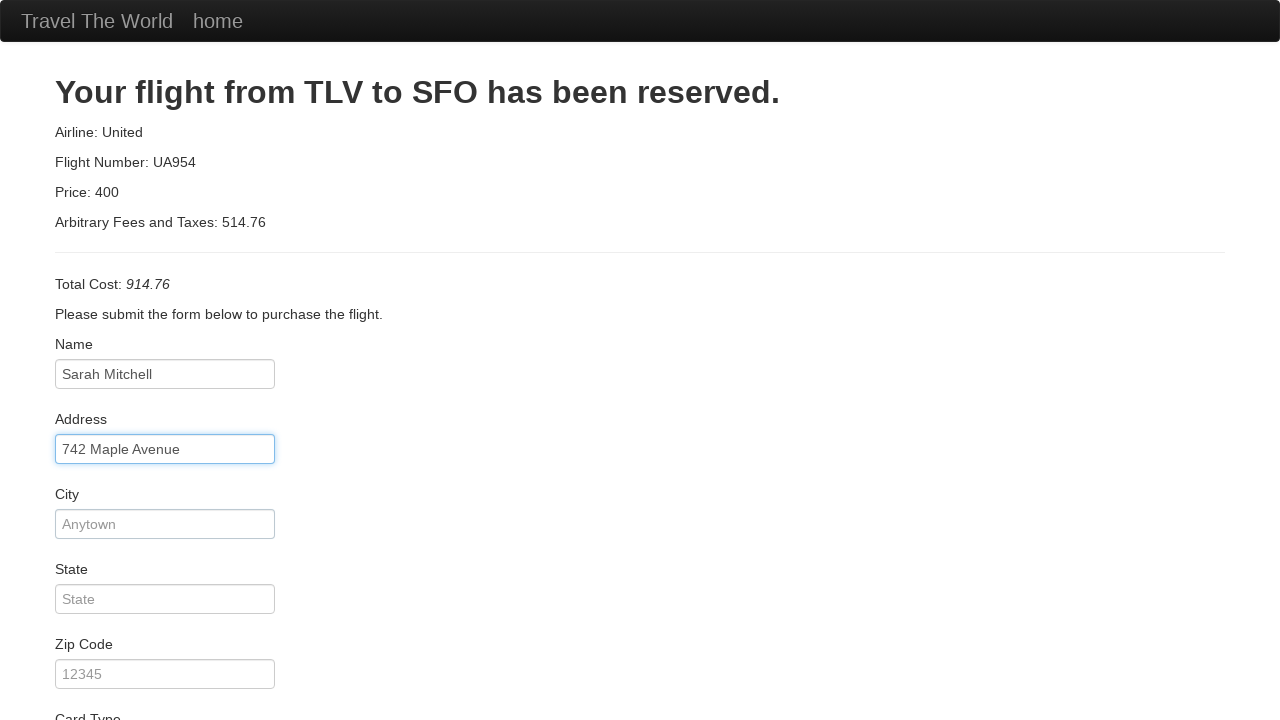

Entered city 'Seattle' on #city
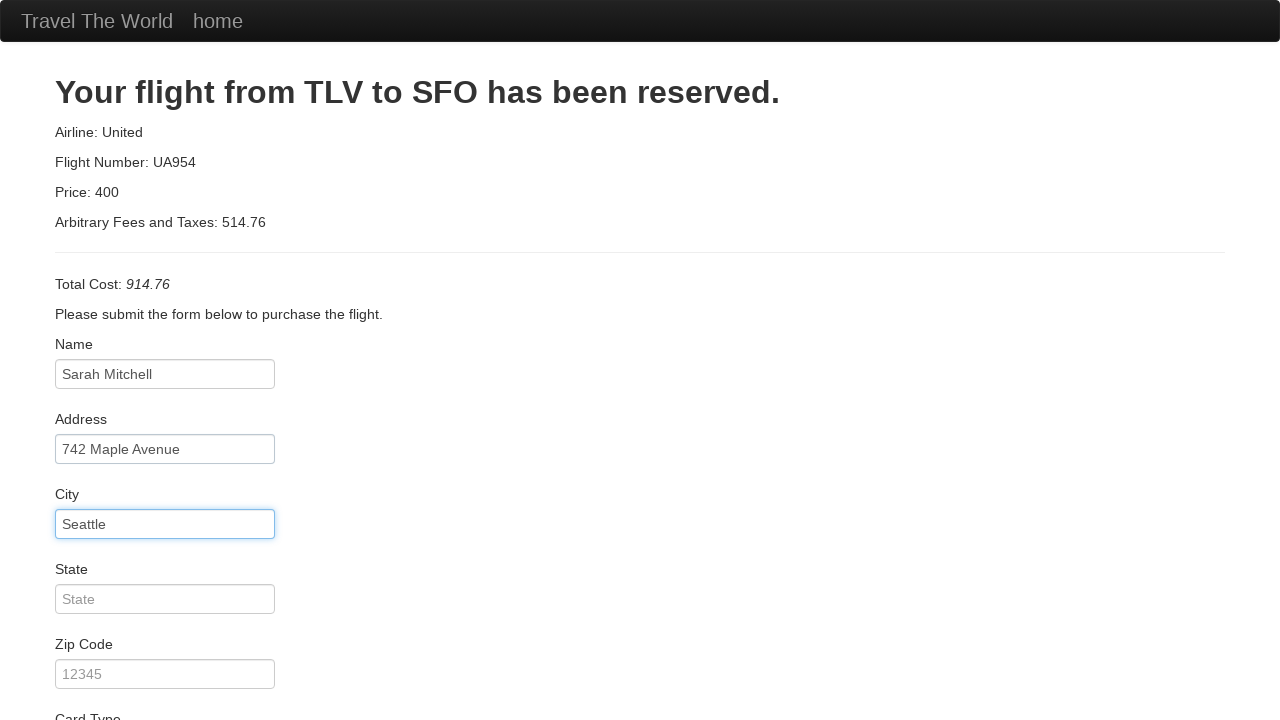

Clicked state field at (165, 599) on #state
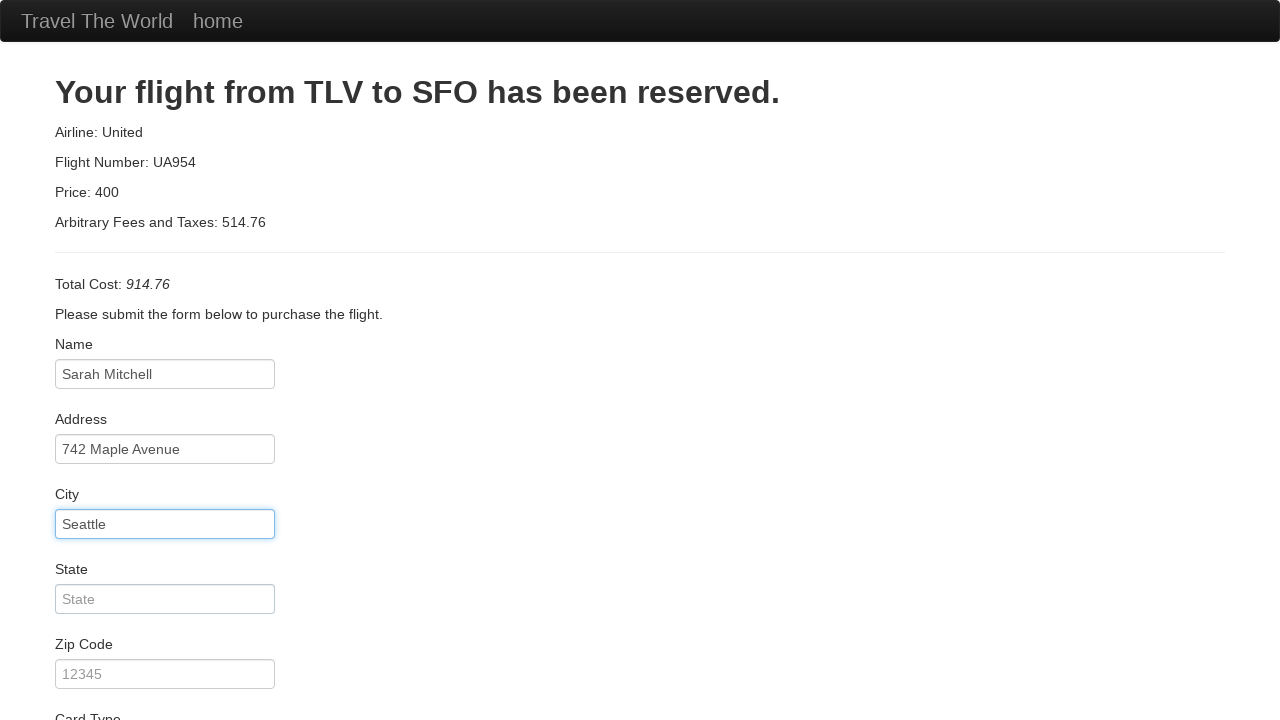

Entered state 'Washington' on #state
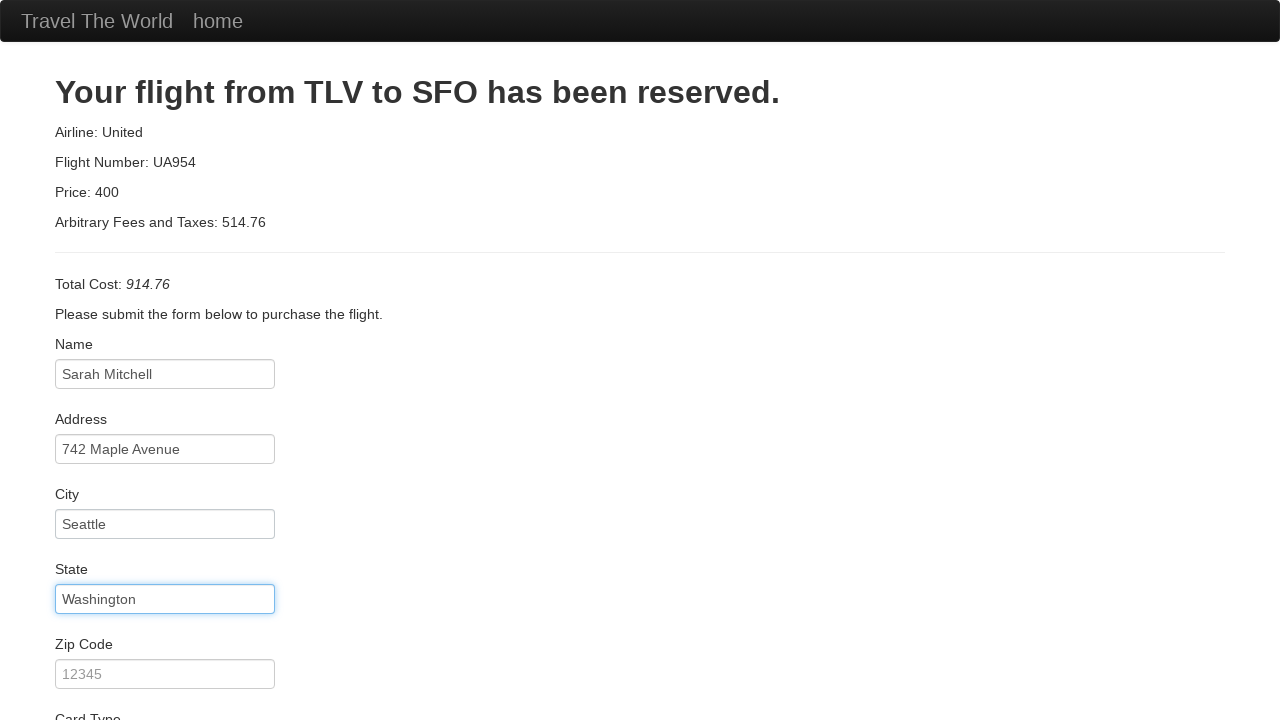

Clicked zip code field at (165, 674) on #zipCode
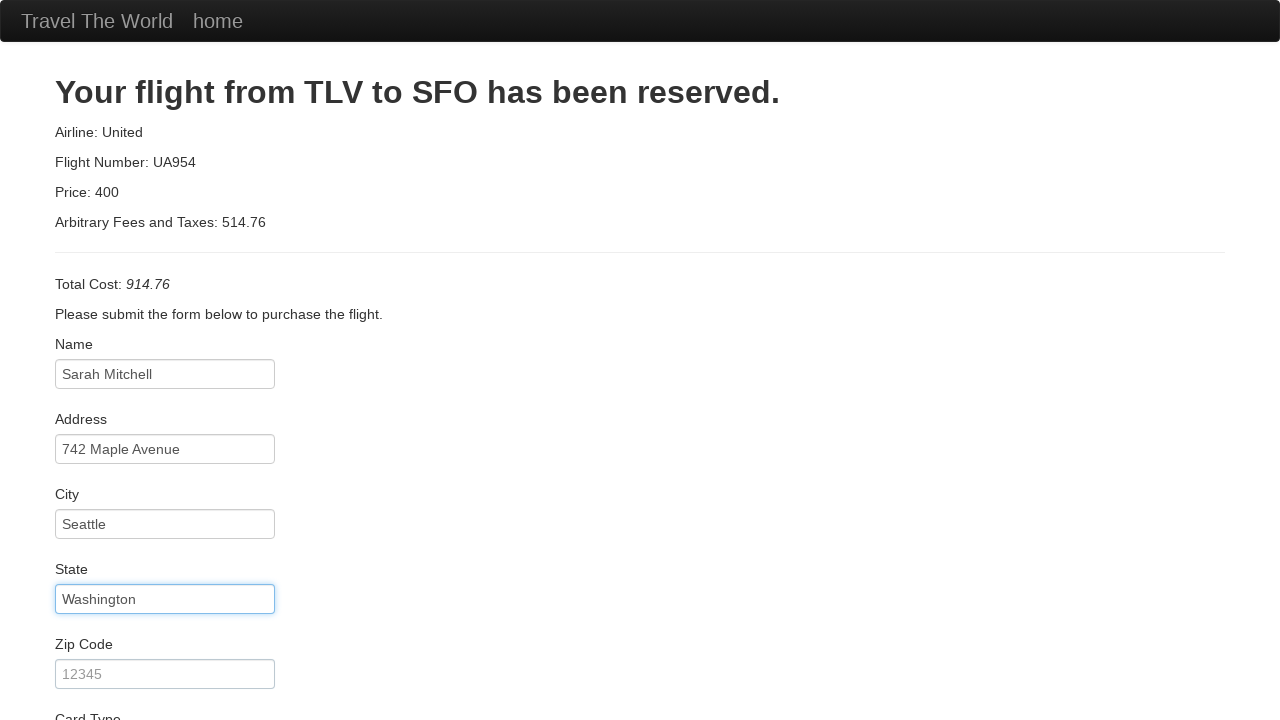

Entered zip code '98101' on #zipCode
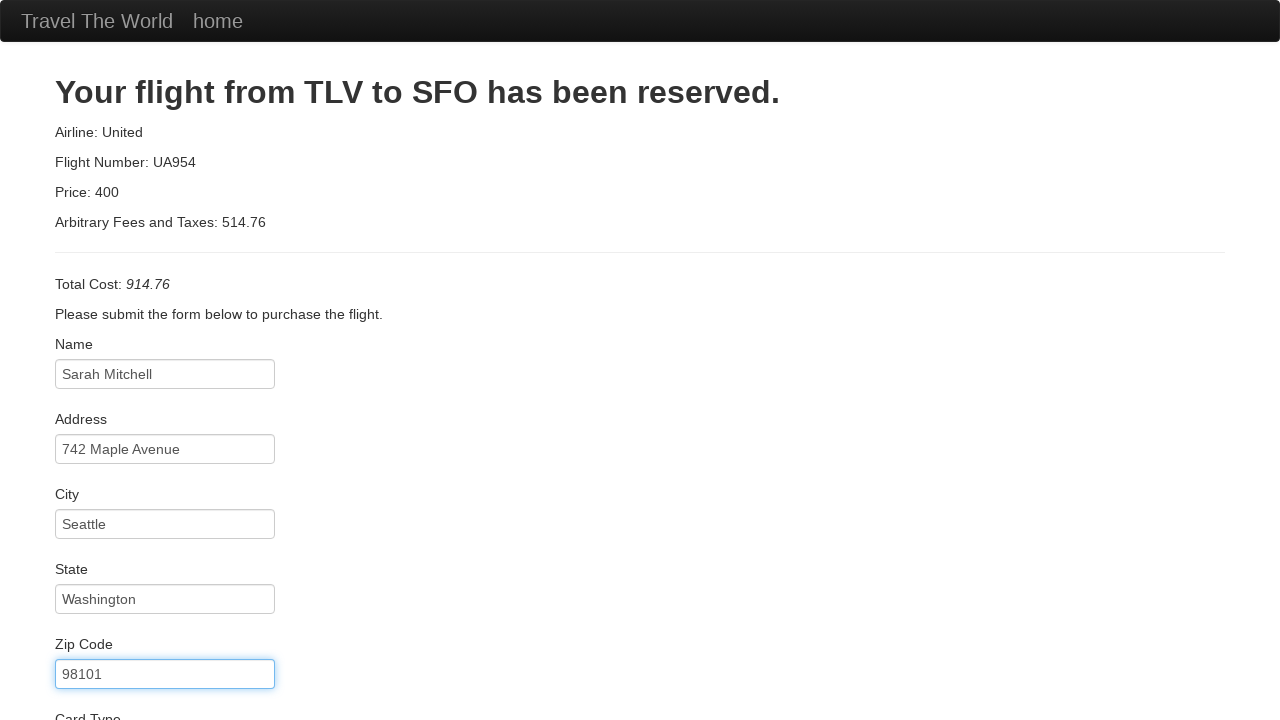

Clicked credit card number field at (165, 380) on #creditCardNumber
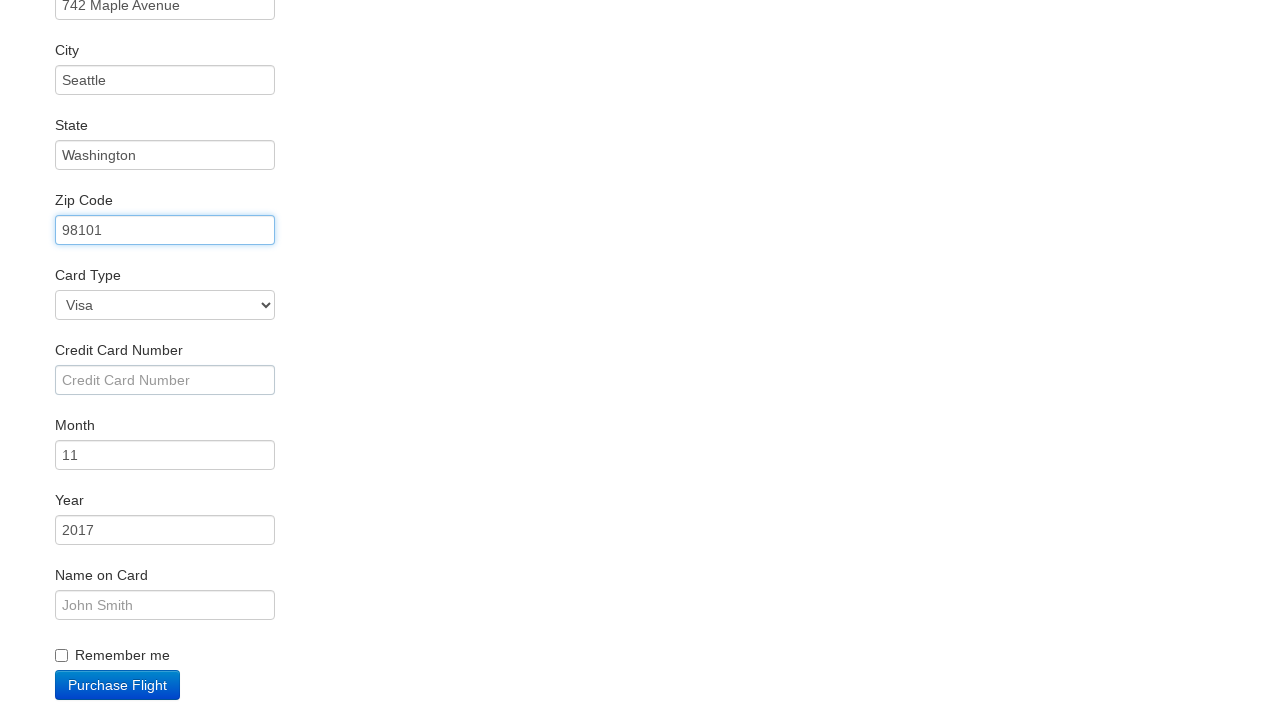

Entered credit card number on #creditCardNumber
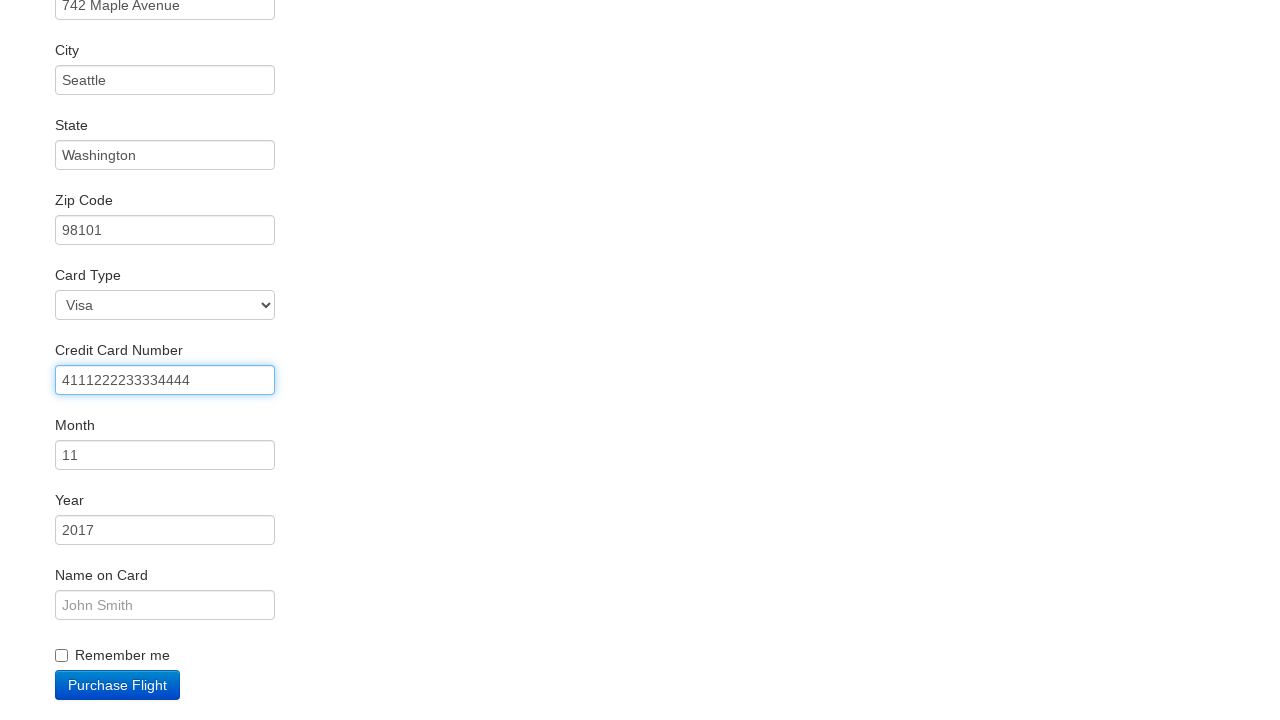

Clicked name on card field at (165, 605) on #nameOnCard
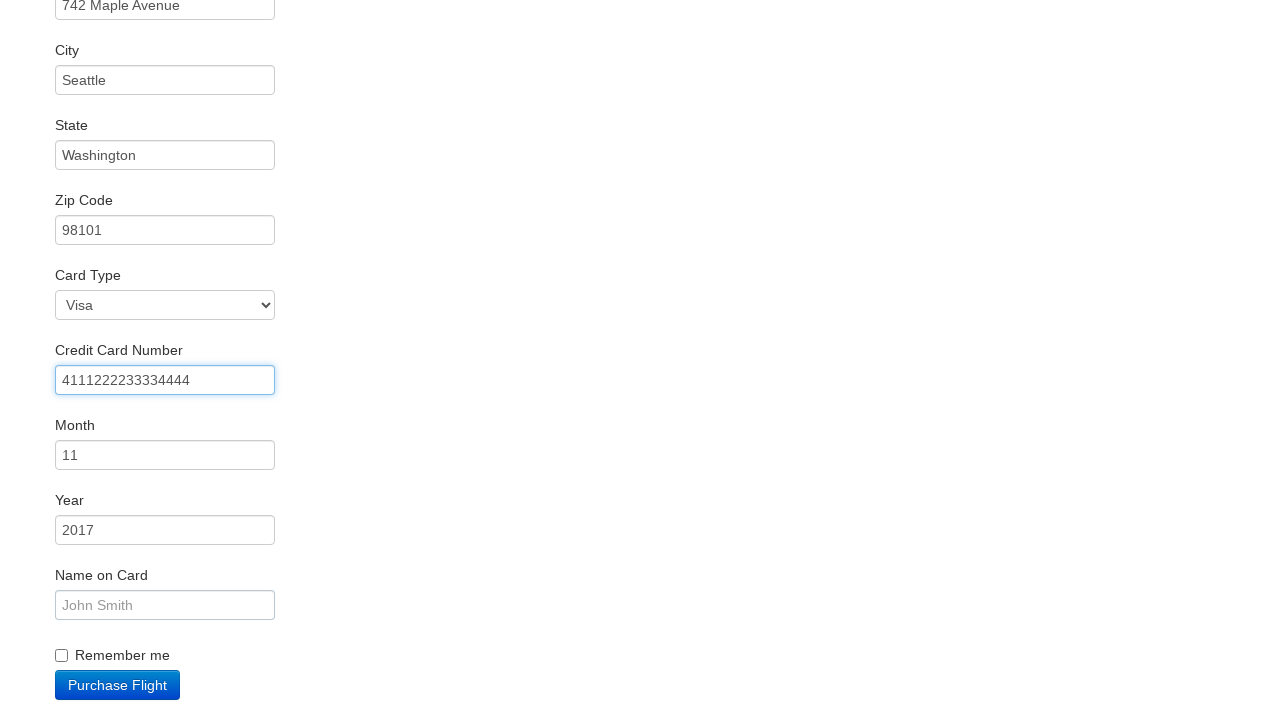

Entered name on card 'Sarah Mitchell' on #nameOnCard
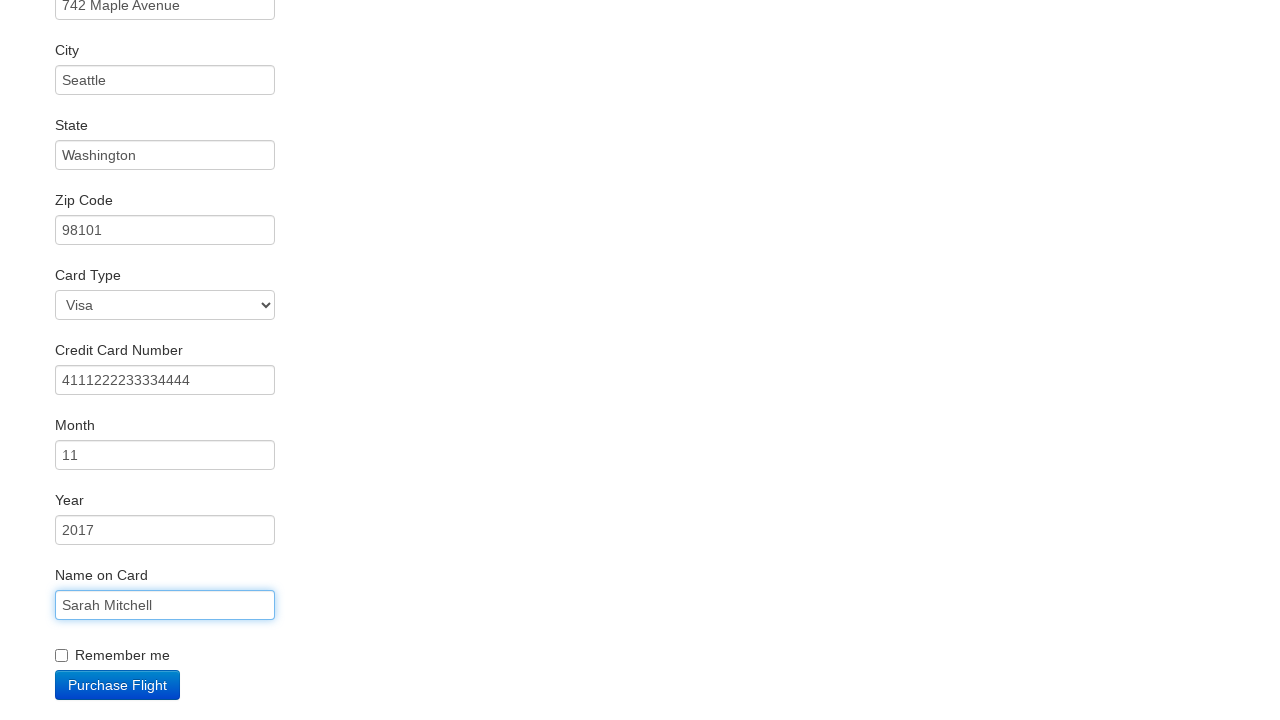

Clicked Purchase Flight button at (118, 685) on .btn-primary
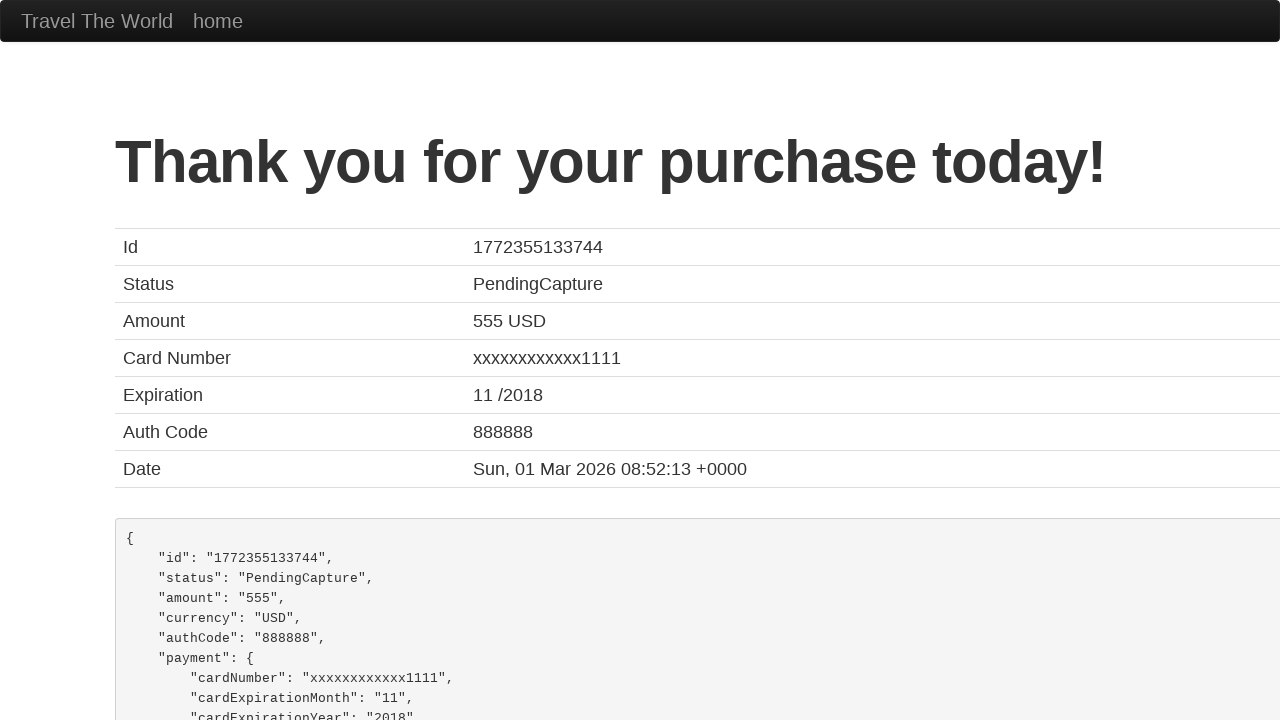

Waited for confirmation page to load
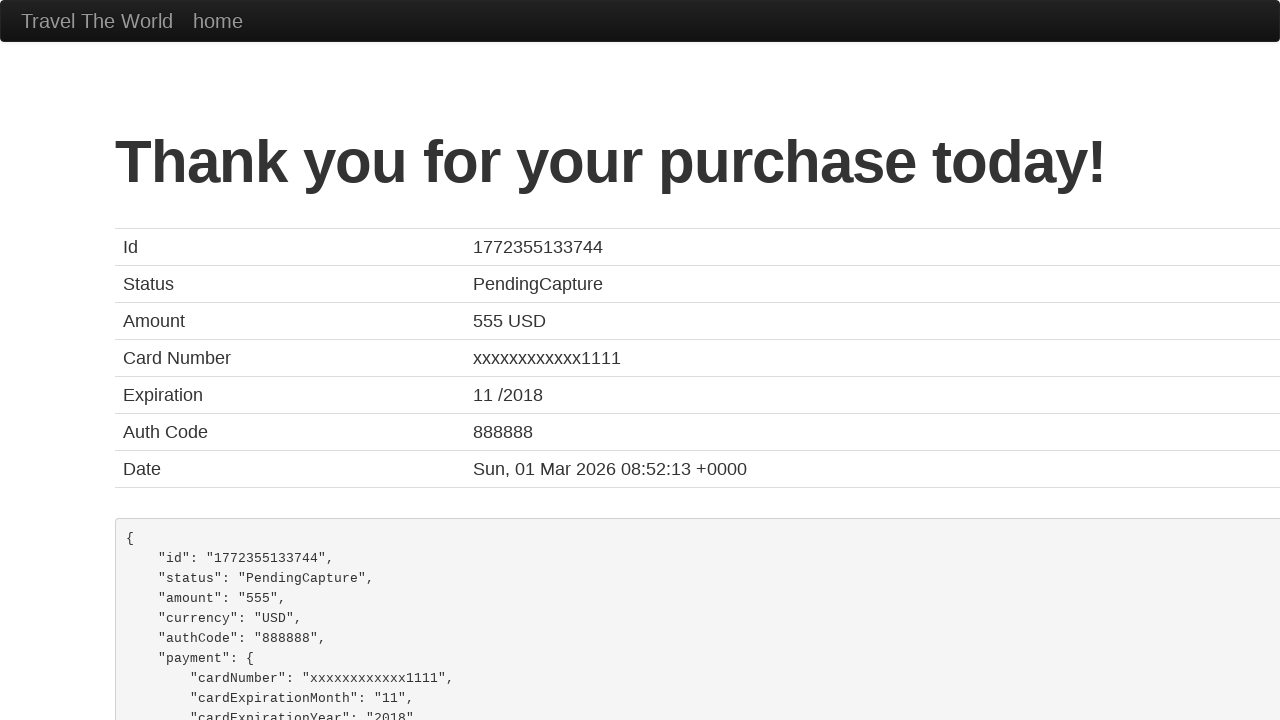

Retrieved confirmation header: 'Thank you for your purchase today!'
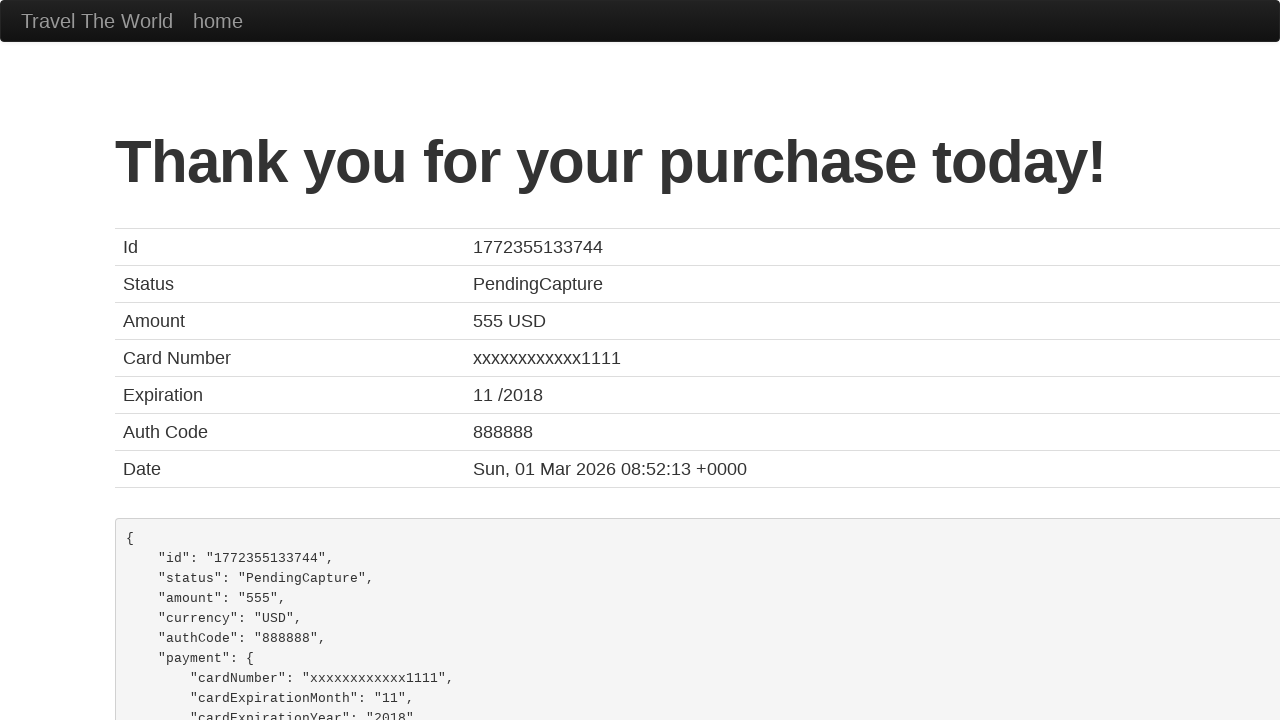

Verified confirmation header is 'Thank you for your purchase today!'
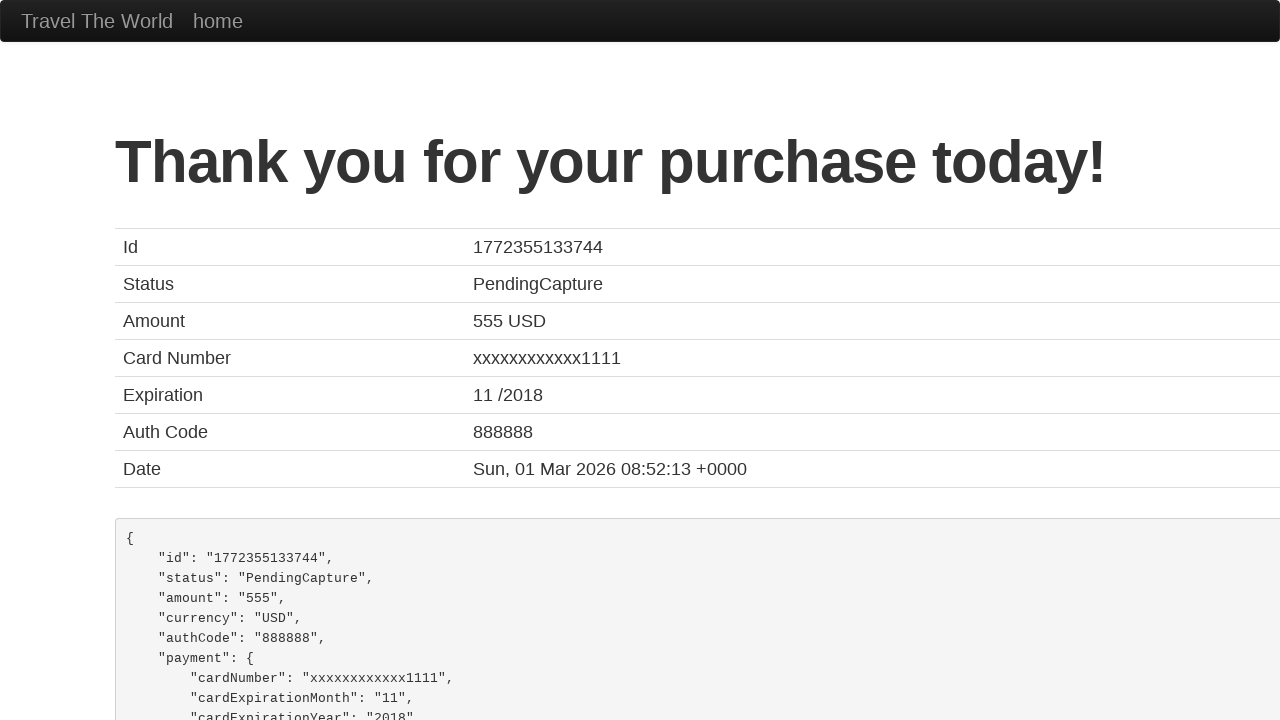

Verified page title is 'BlazeDemo Confirmation'
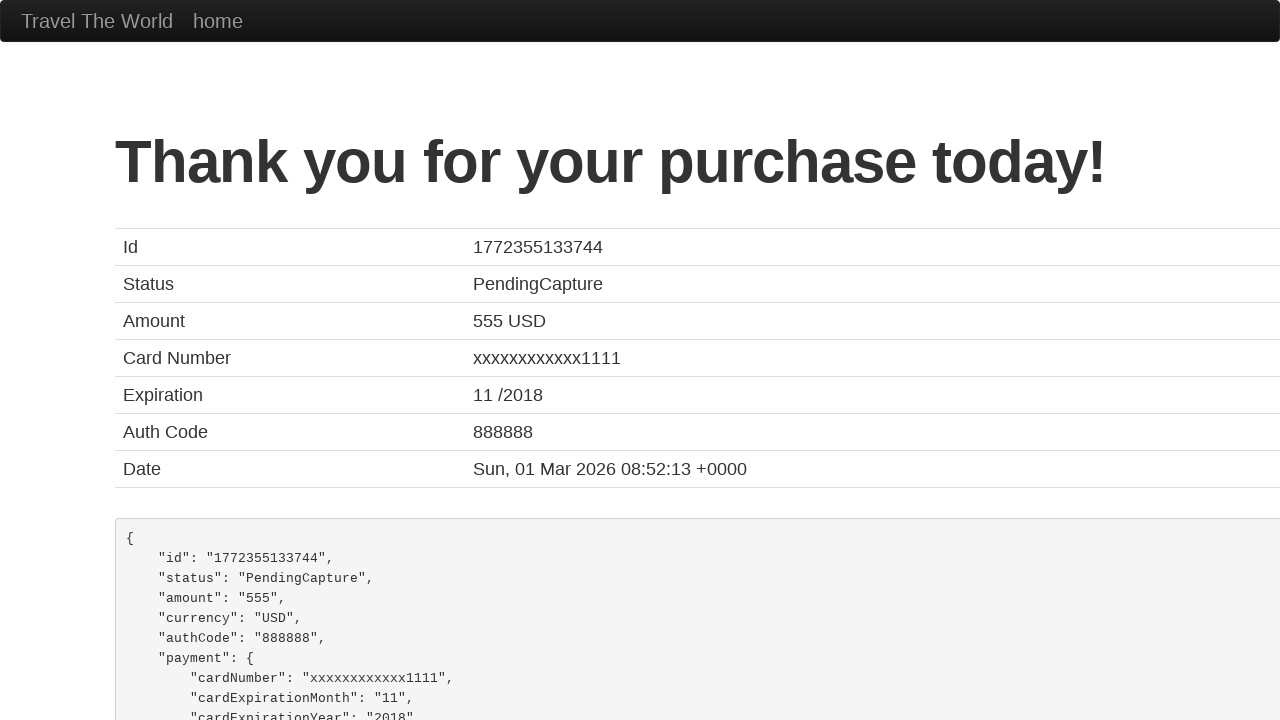

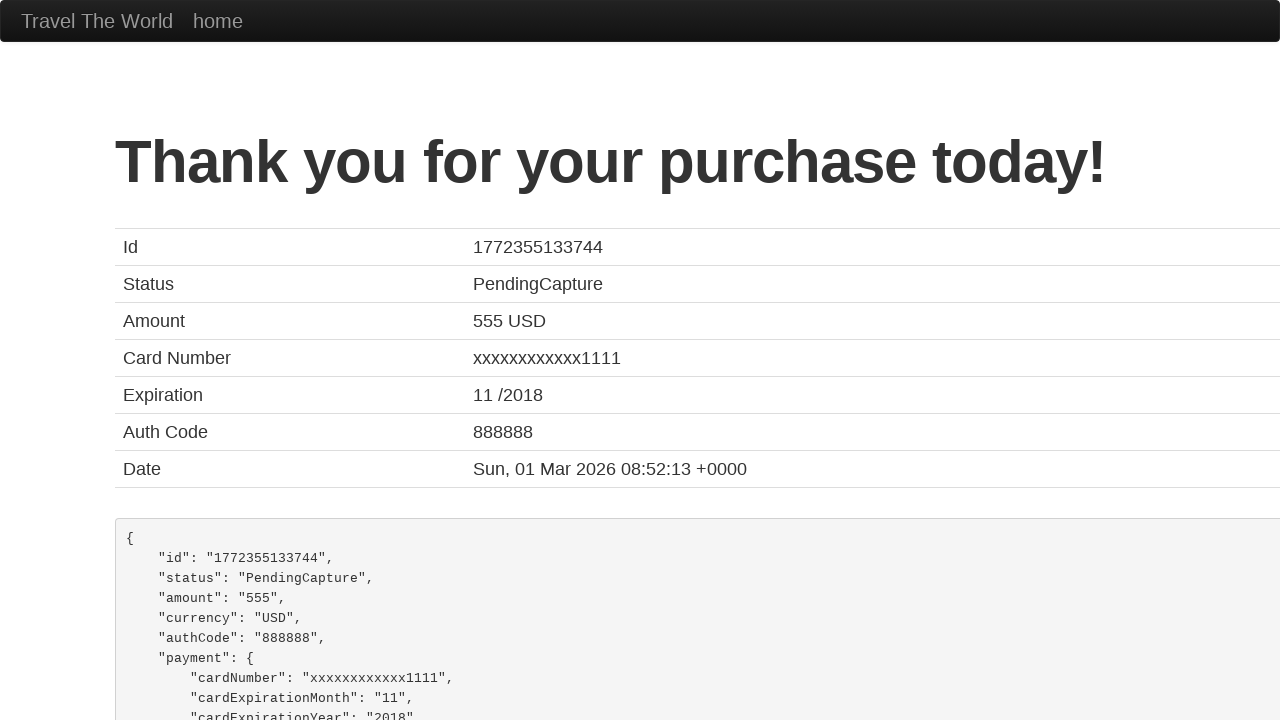